Tests mouse actions like hovering over menu items to reveal submenus

Starting URL: https://demoqa.com/elements

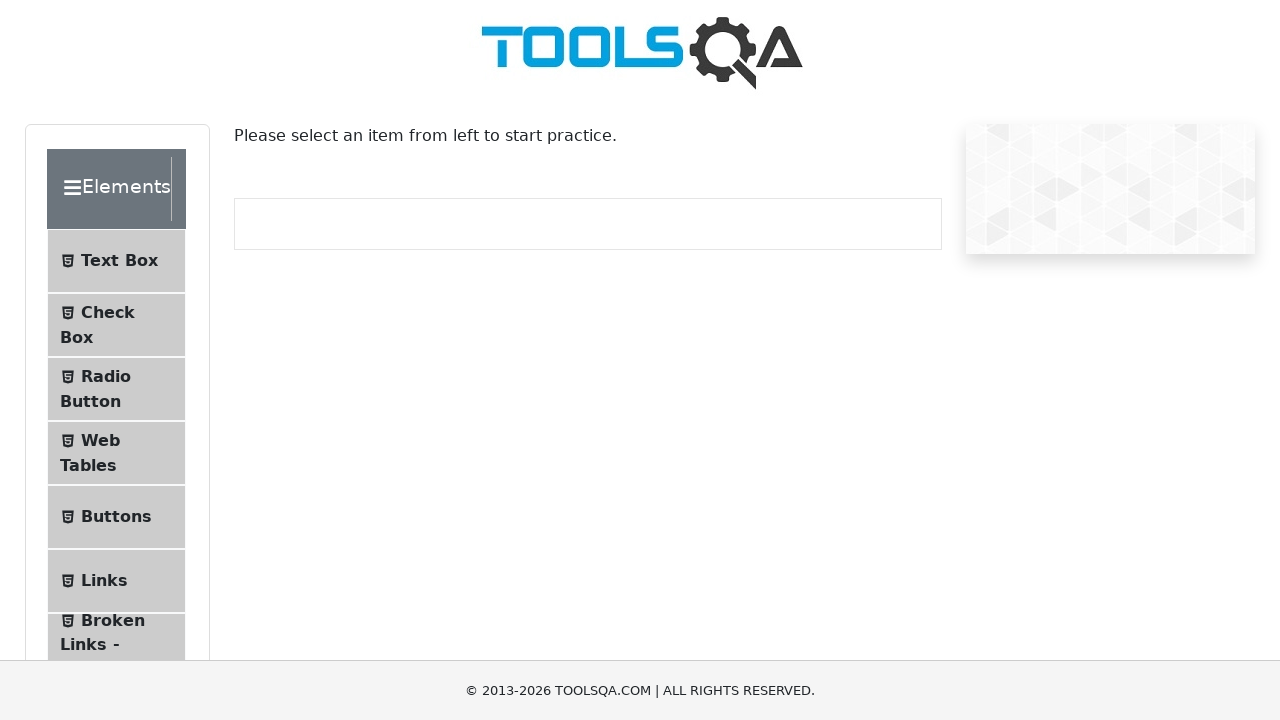

Scrolled Widgets section into view
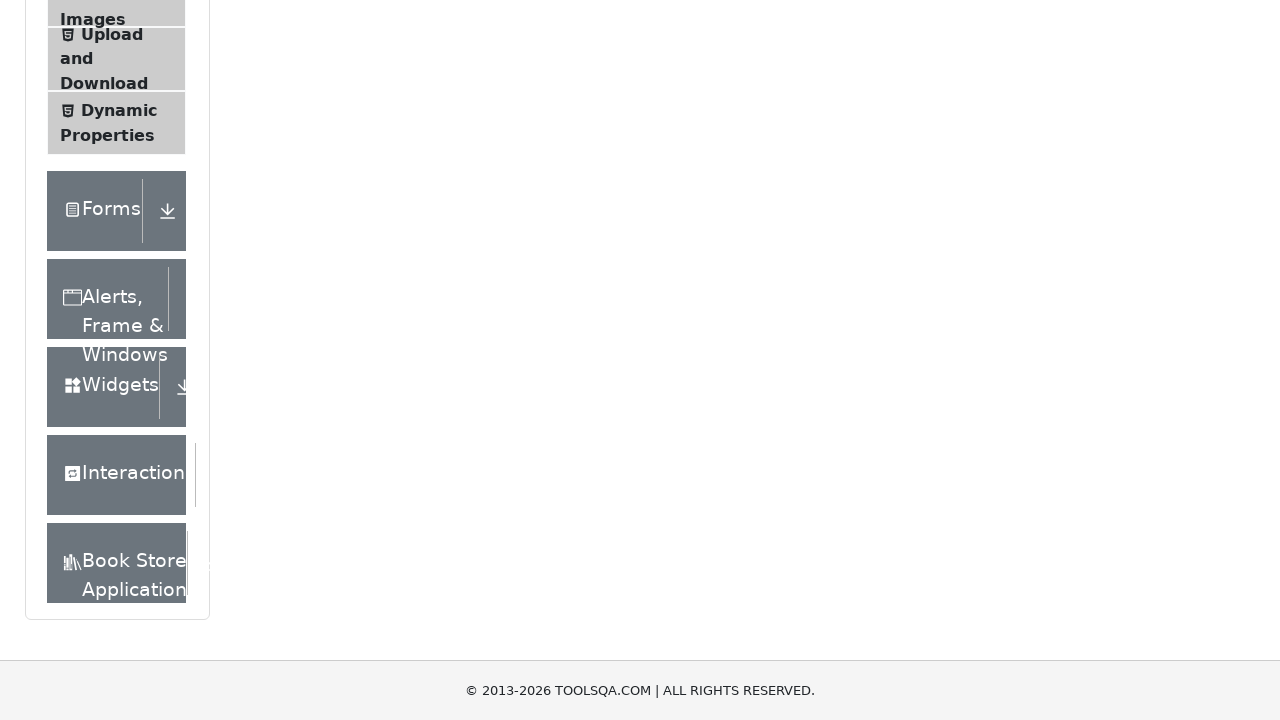

Clicked Widgets section at (103, 387) on xpath=//div[text()='Widgets']
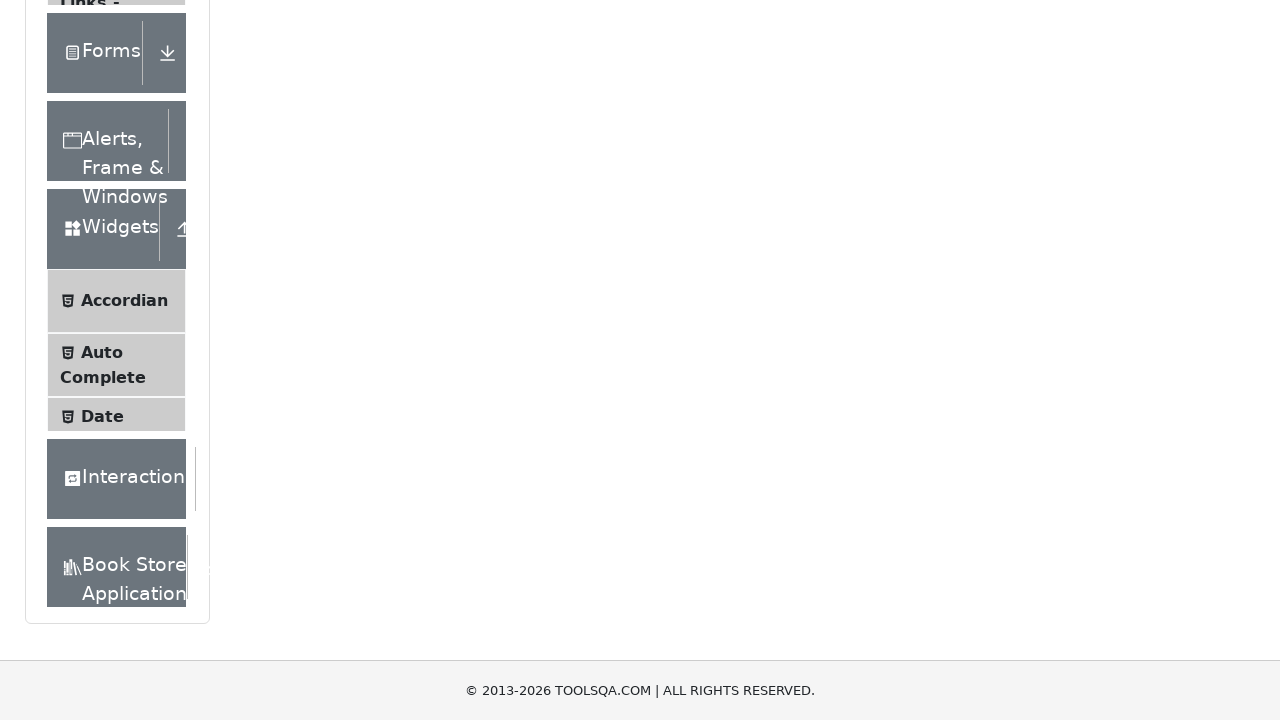

Scrolled page down to position 1000
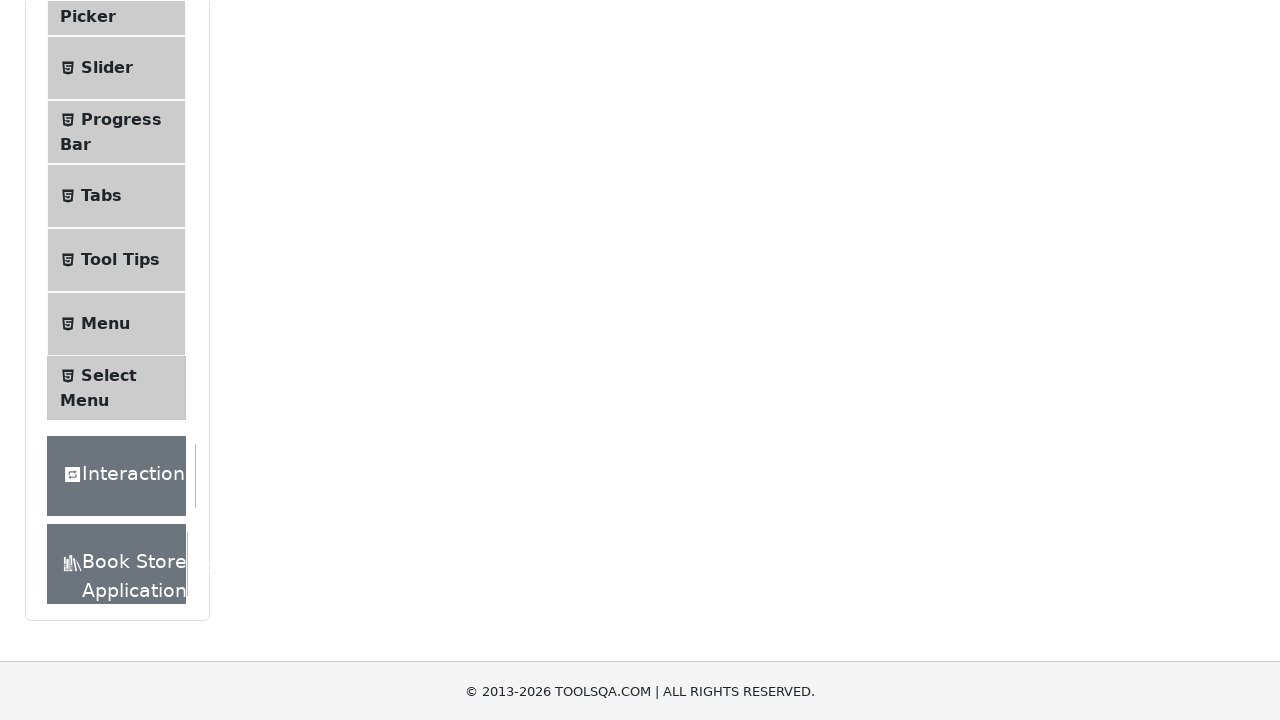

Clicked Menu option at (105, 323) on xpath=//span[text()='Menu']
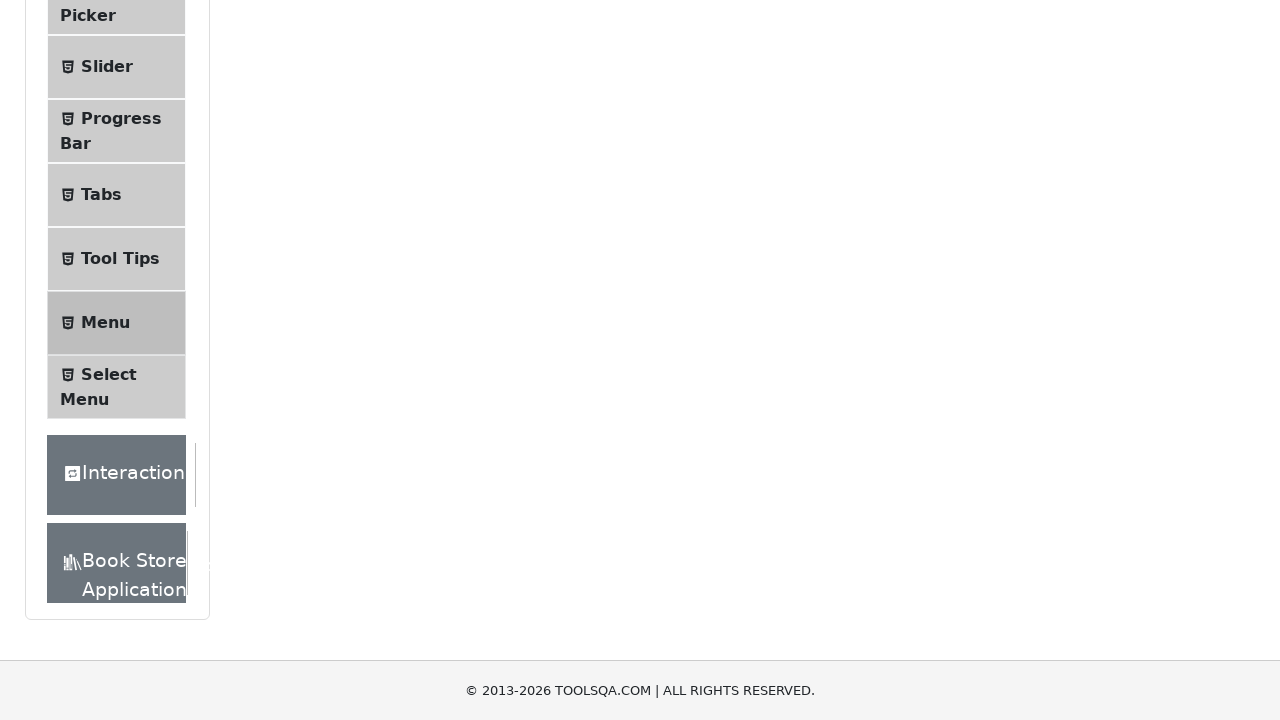

Hovered over Main Item 2 to reveal submenu at (534, 240) on xpath=//a[text()='Main Item 2']
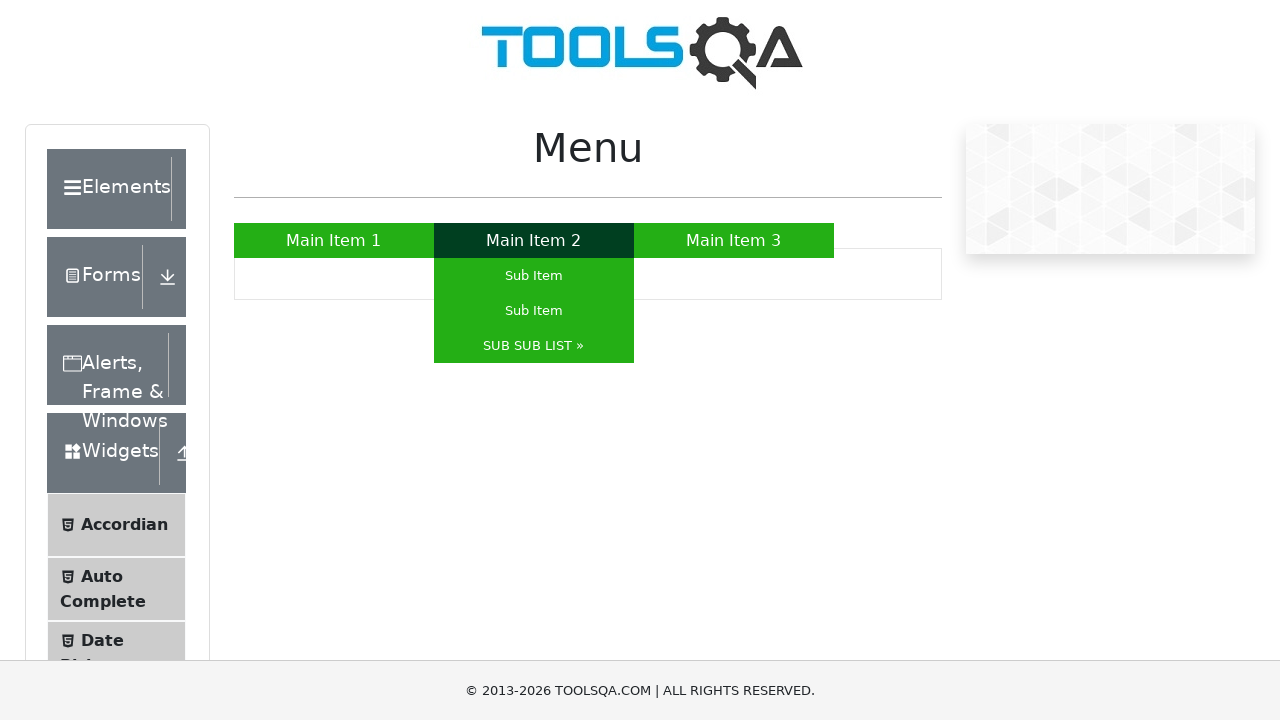

Hovered over SUB SUB LIST to reveal nested submenu at (534, 346) on xpath=//a[text()='SUB SUB LIST »']
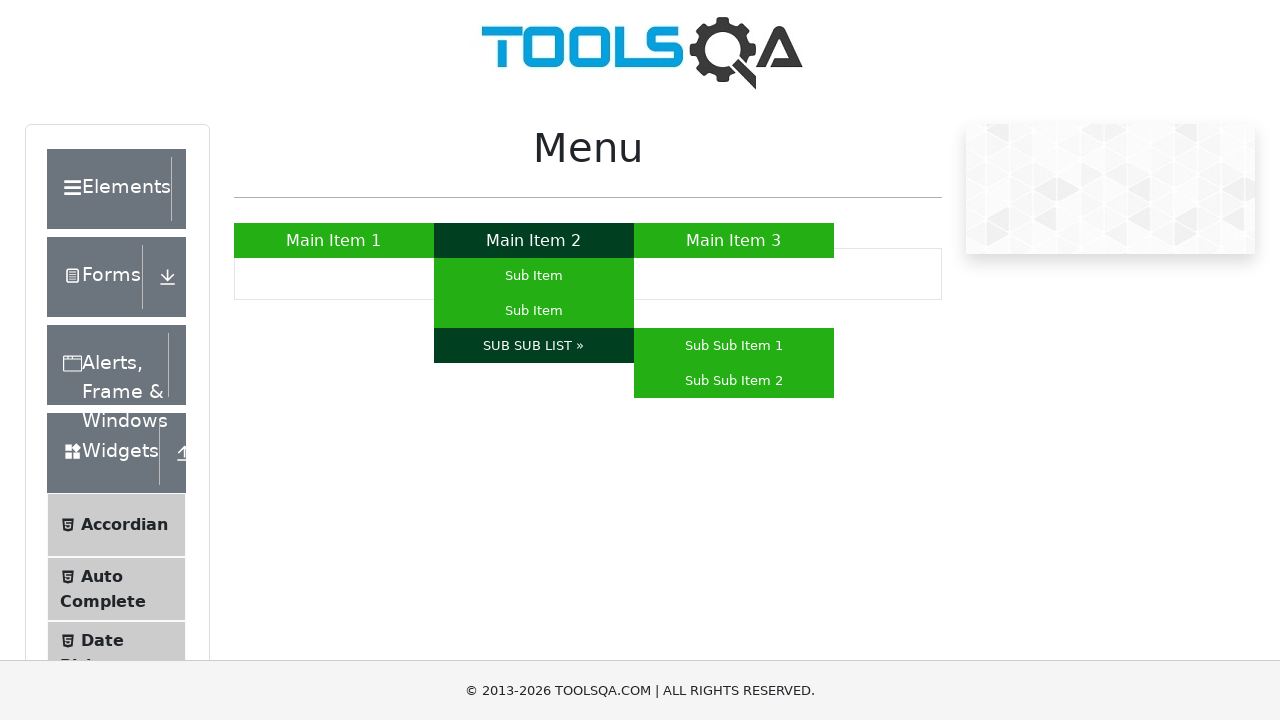

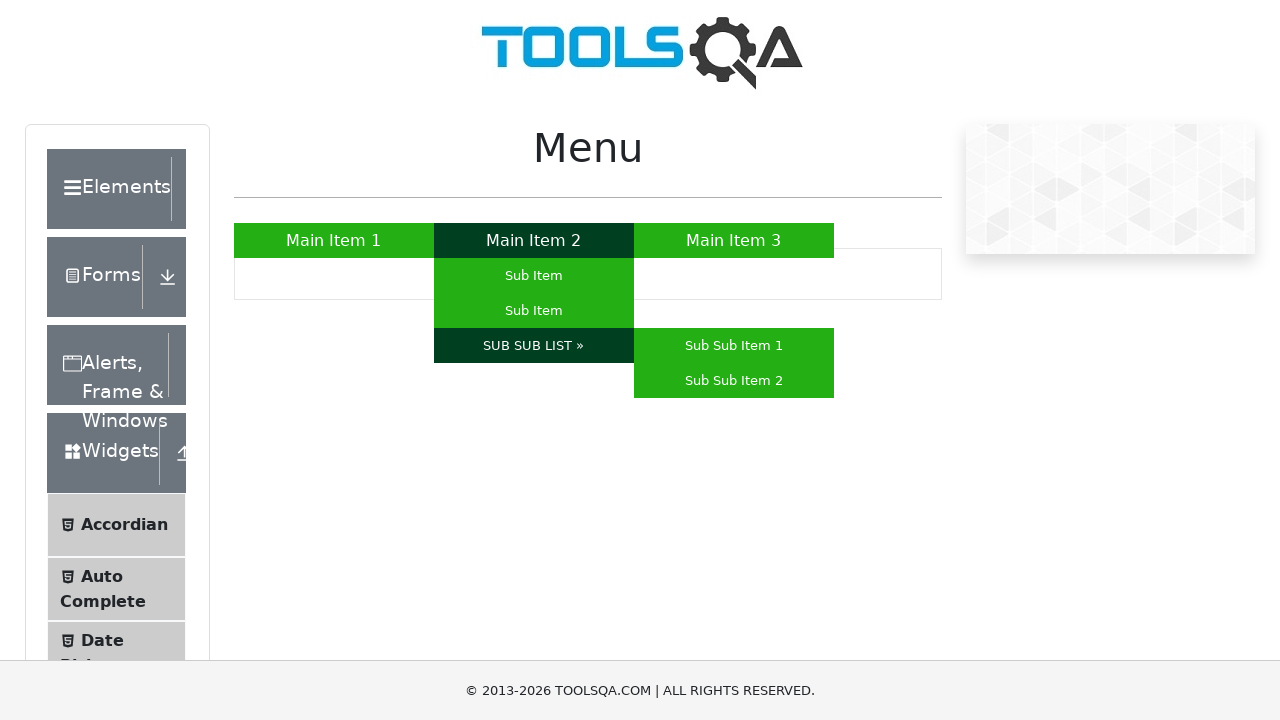